Tests a registration form by filling in first name, last name, and email fields, then submitting and verifying the success message

Starting URL: http://suninjuly.github.io/registration1.html

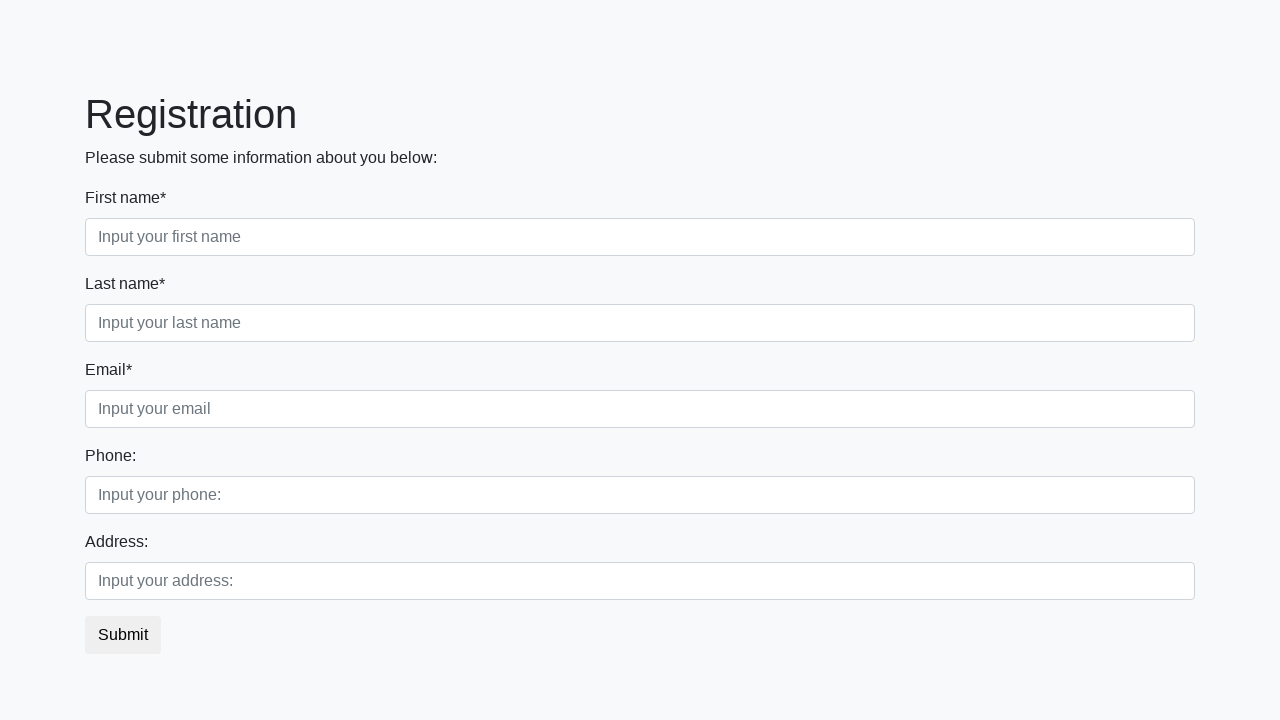

Filled first name field with 'Mary' on //div[@class='first_block']/div[1]/input[@class='form-control first']
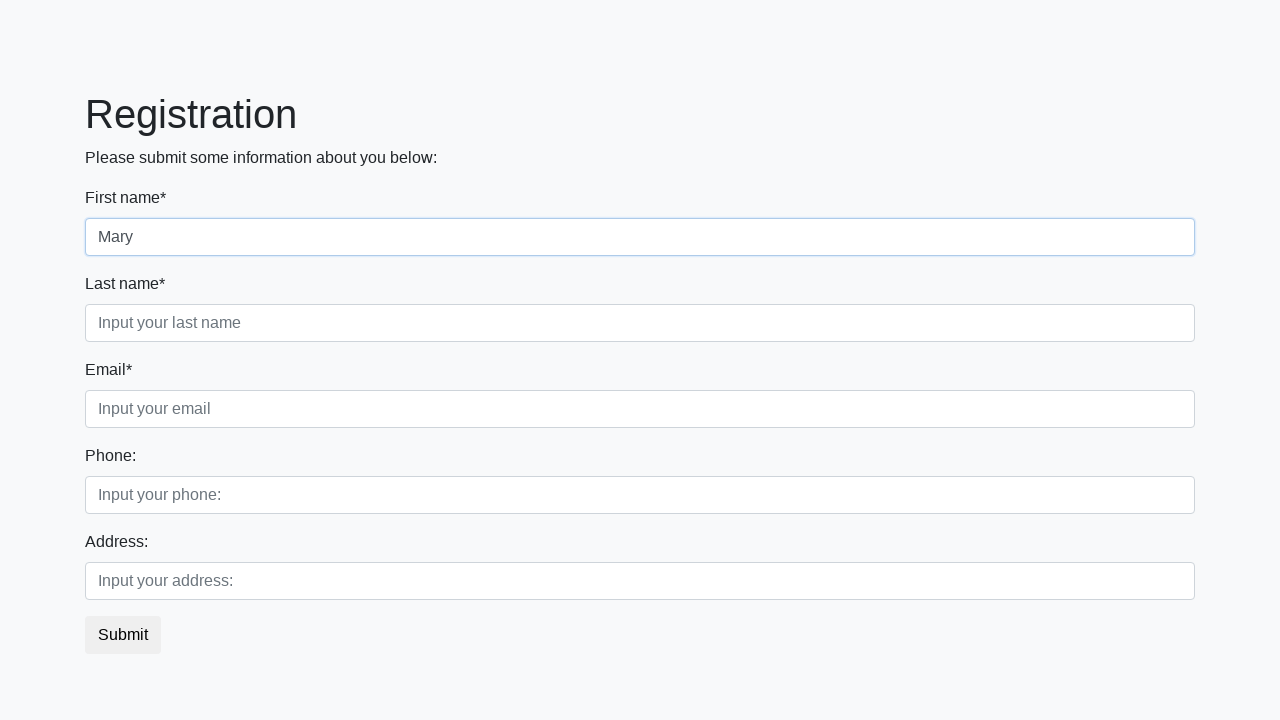

Filled last name field with 'Popins' on //div[@class='first_block']/div[2]/input[@class='form-control second']
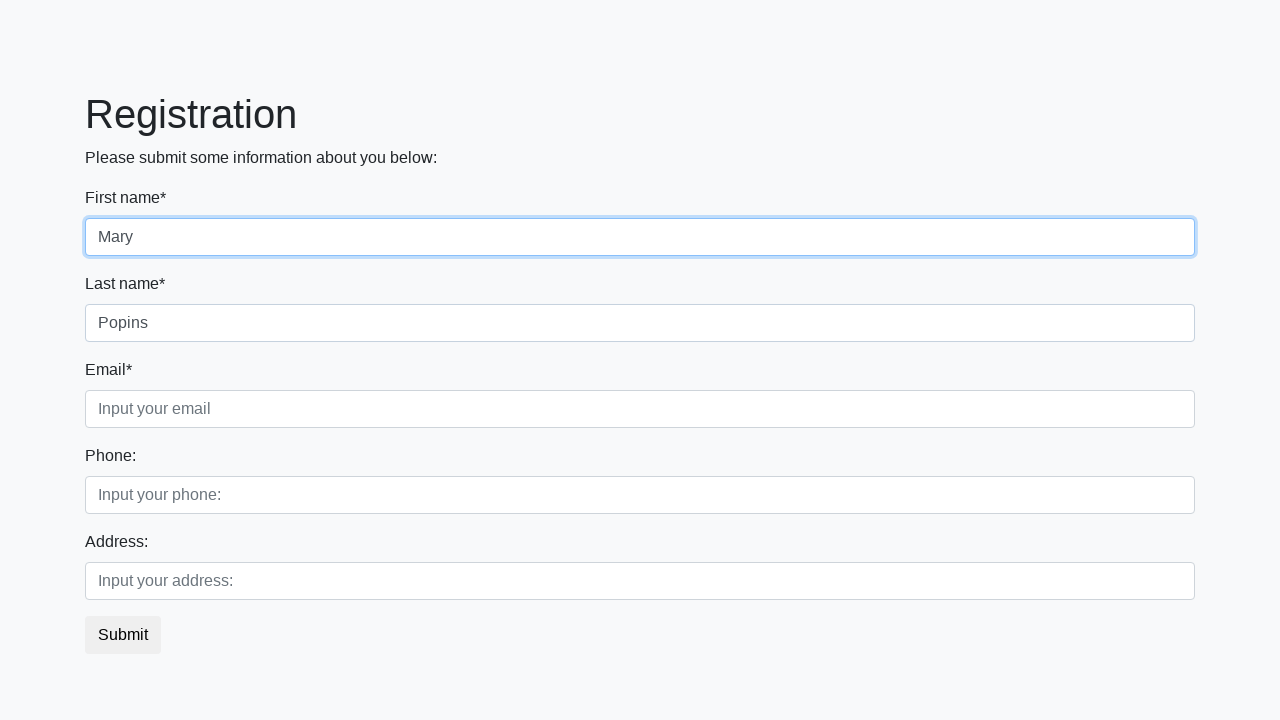

Filled email field with 'abc@abc.com' on //div[@class='first_block']/div[3]/input[@class='form-control third']
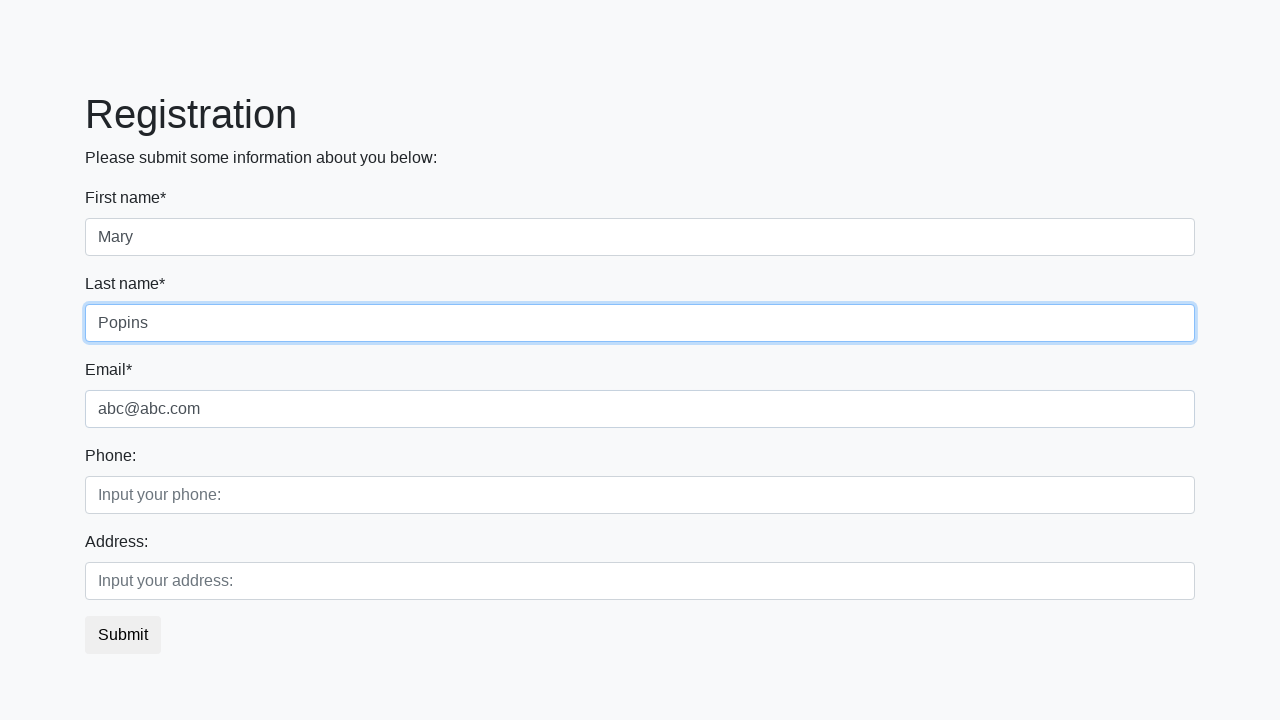

Clicked submit button to register at (123, 635) on button.btn
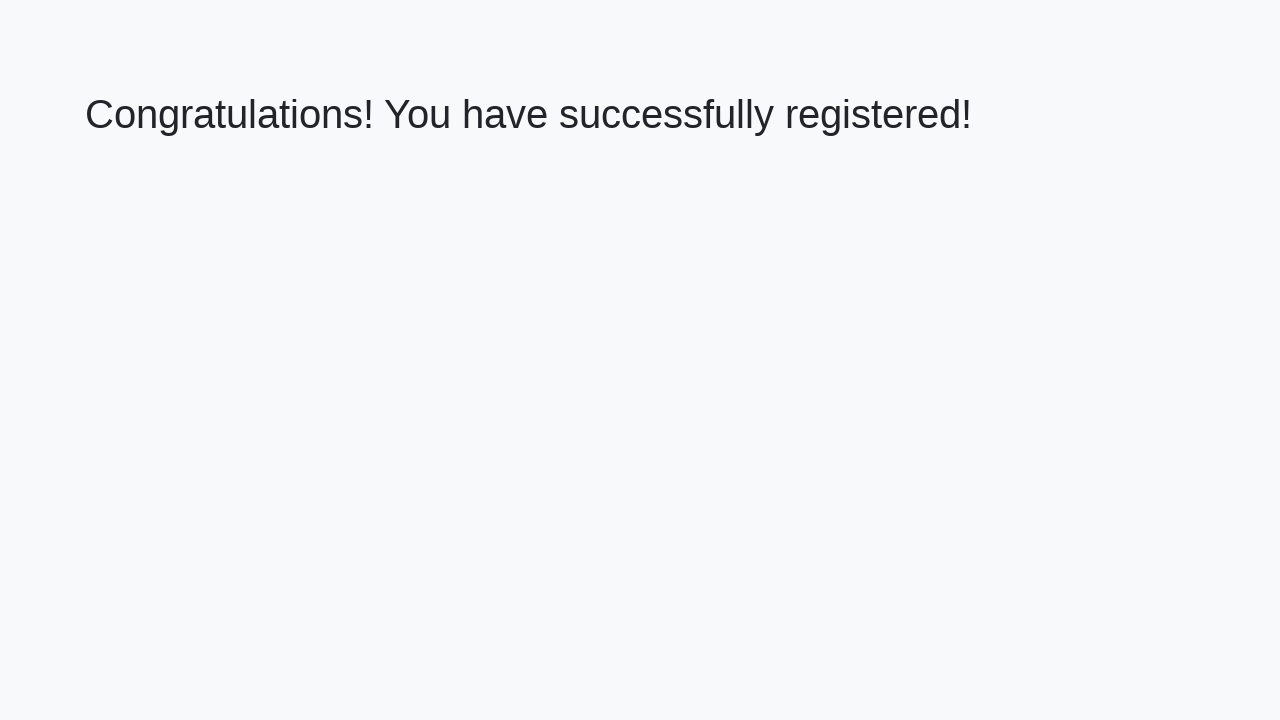

Success message appeared
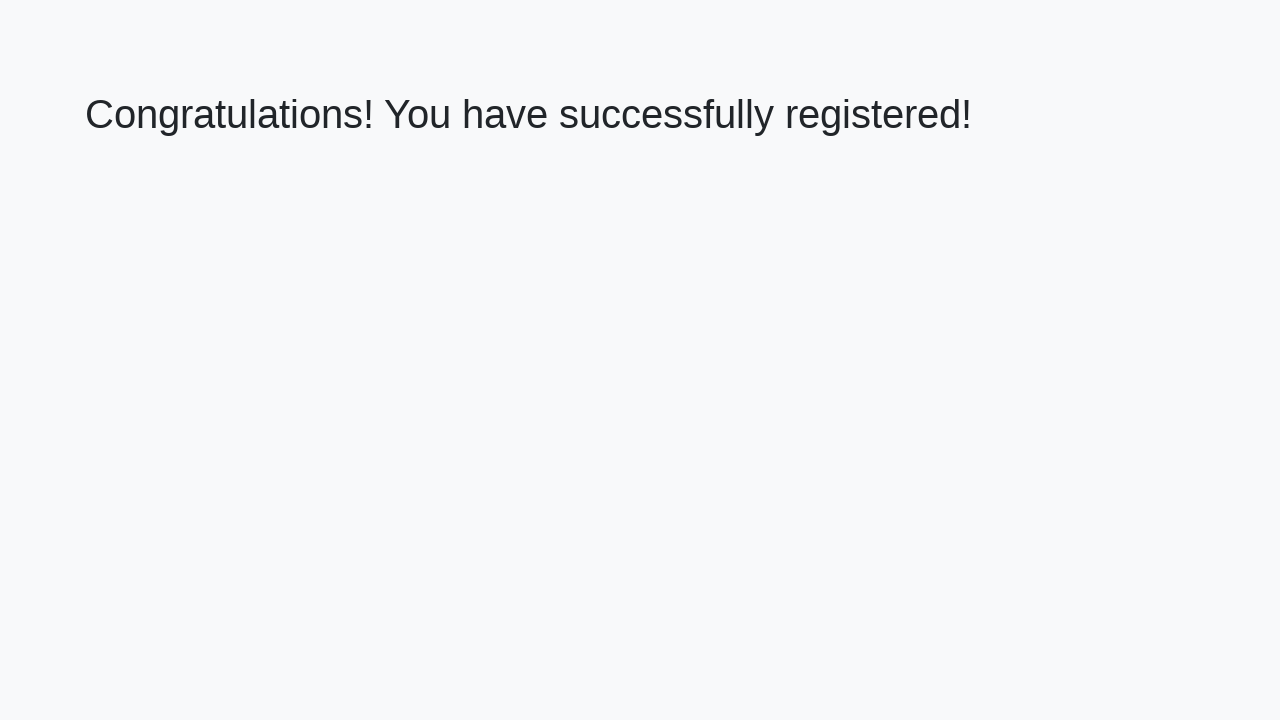

Retrieved welcome text from h1 element
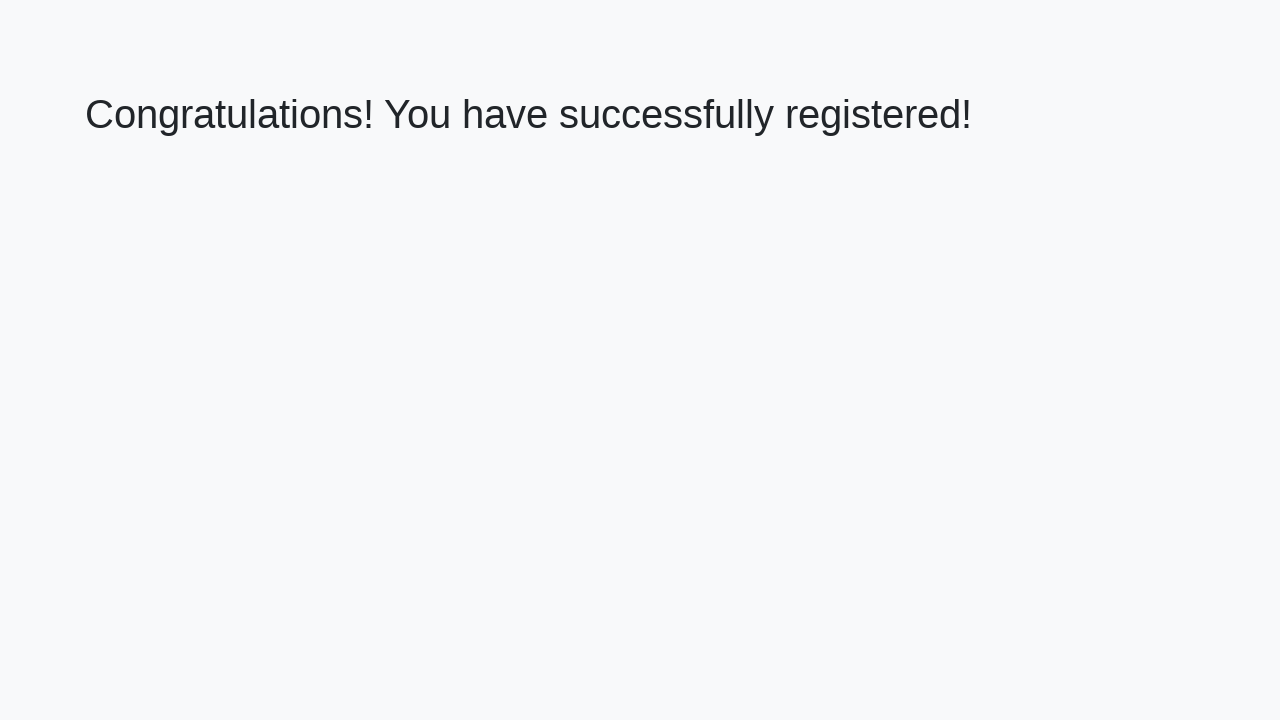

Verified success message: 'Congratulations! You have successfully registered!'
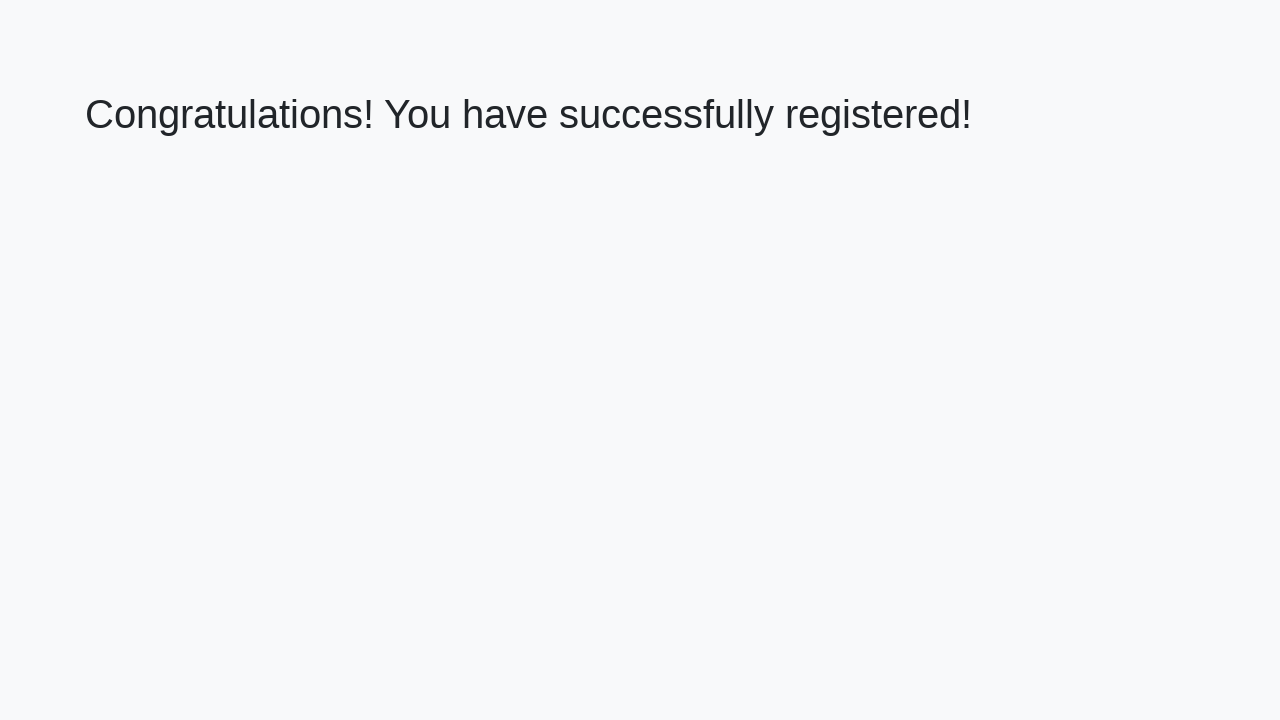

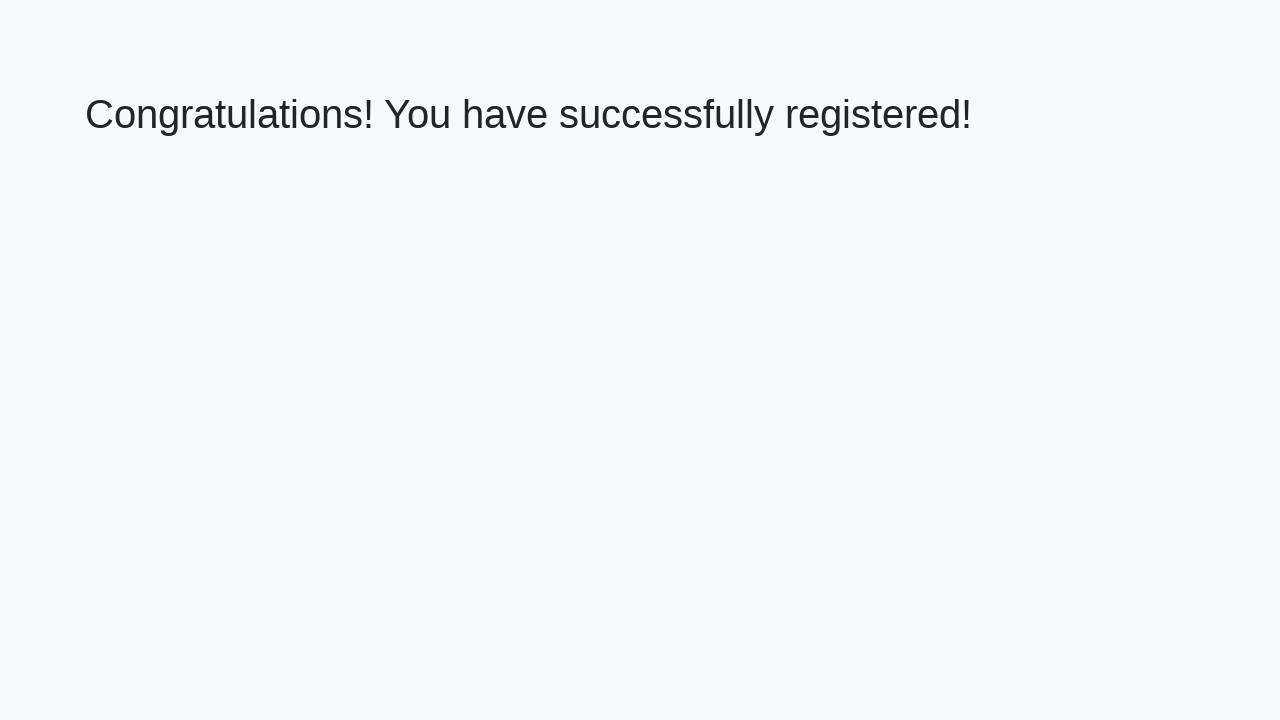